Tests a demo page by typing text into a text input field (class-based test)

Starting URL: https://seleniumbase.io/demo_page

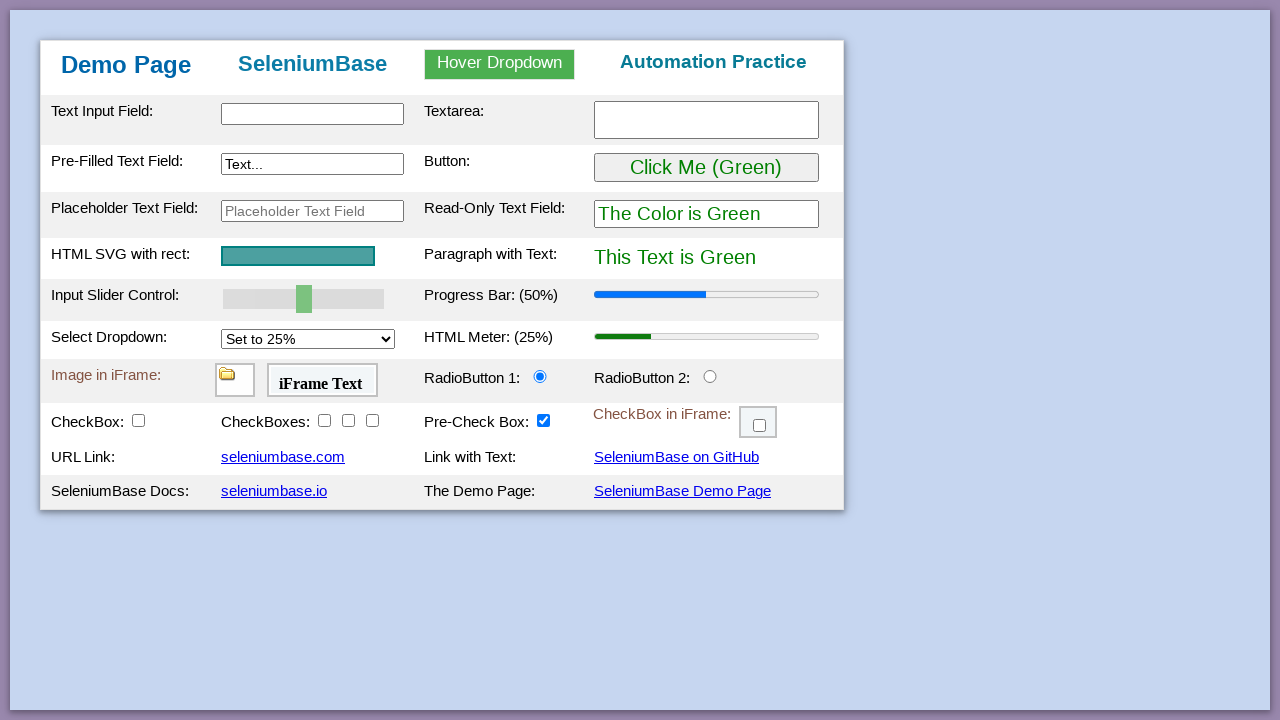

Typed 'This is Automated' into the text input field on #myTextInput
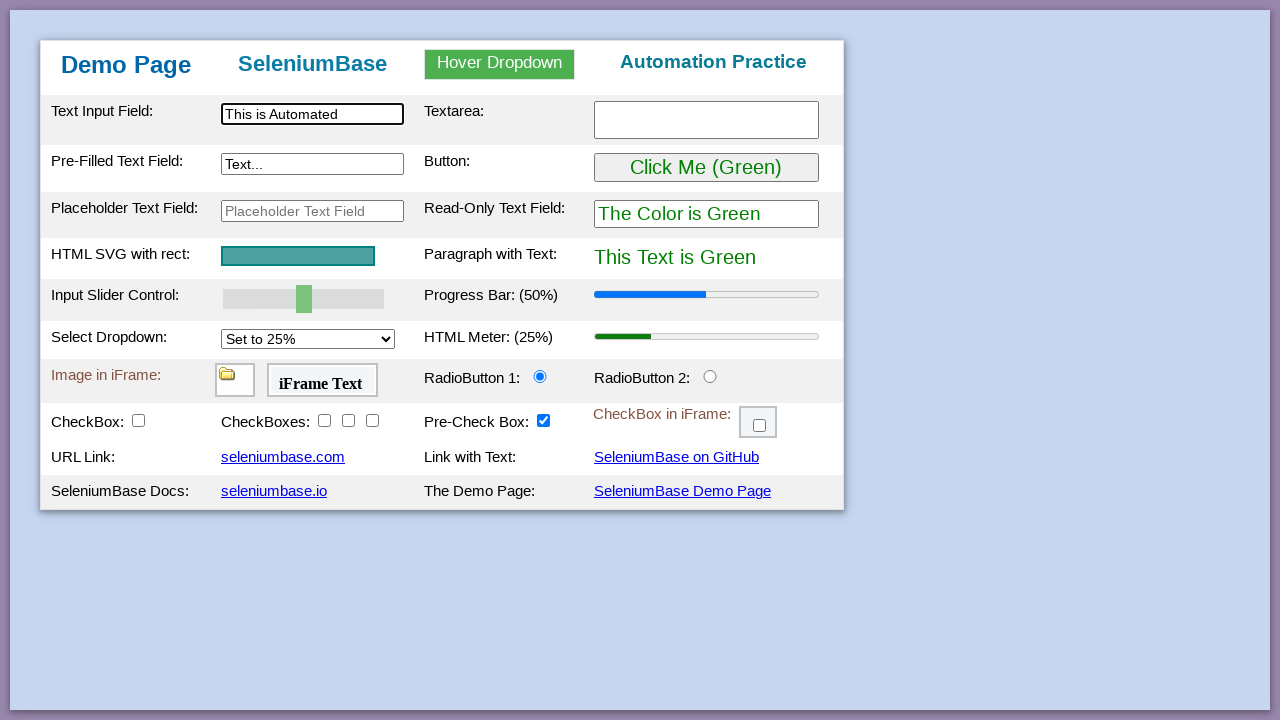

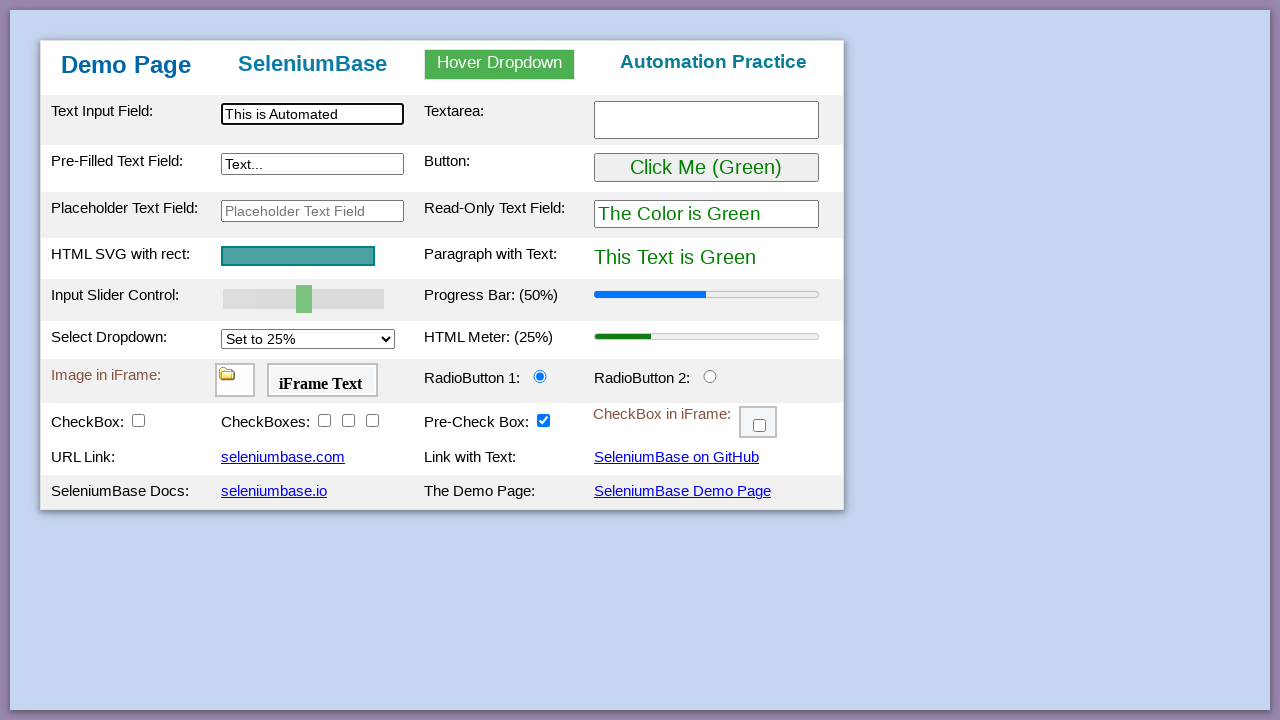